Tests the employee manager application by adding a new employee and filling in their name, phone number, and title information in the form fields.

Starting URL: https://devmountain-qa.github.io/employee-manager/1.2_Version/index.html

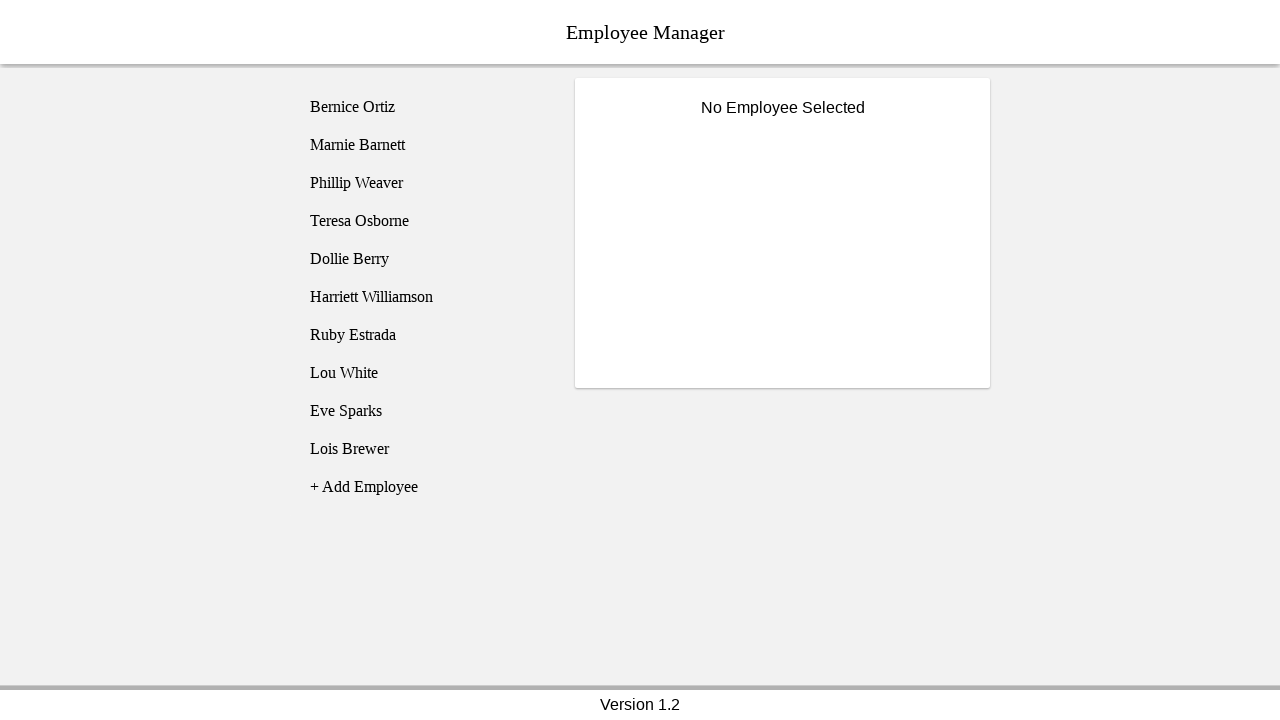

App header loaded and ready
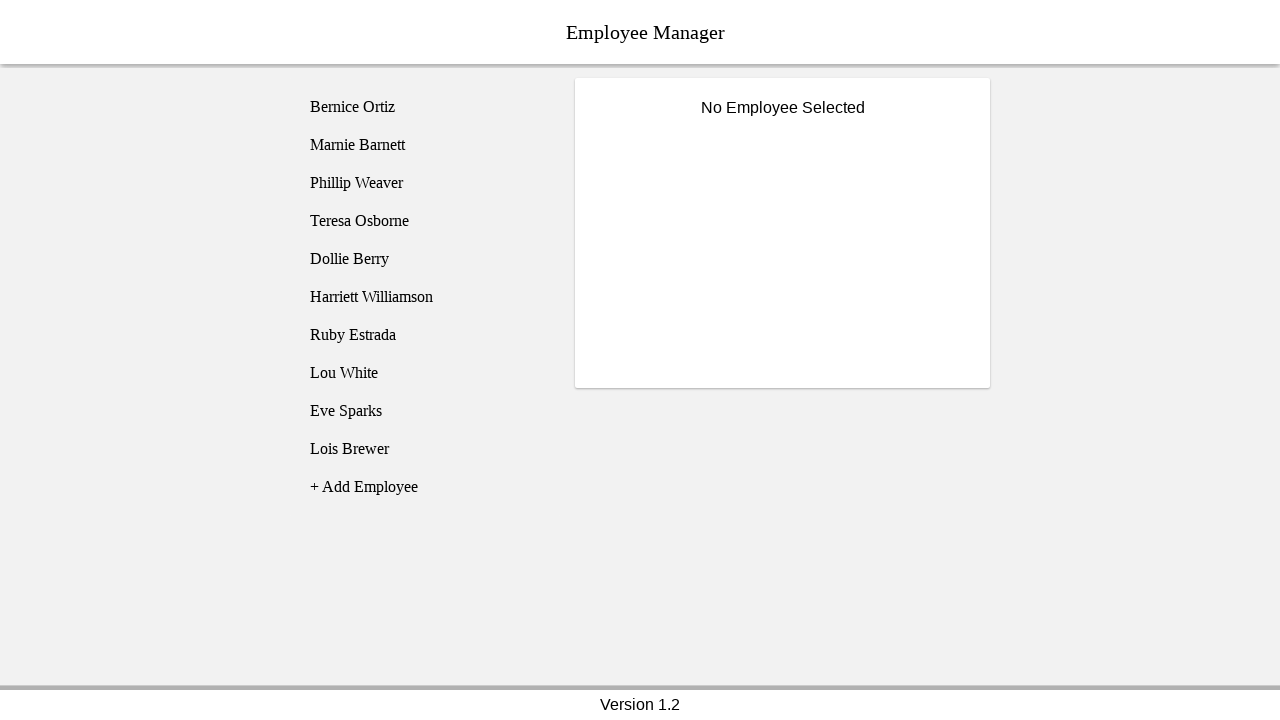

Clicked add employee button at (425, 487) on li[name="addEmployee"]
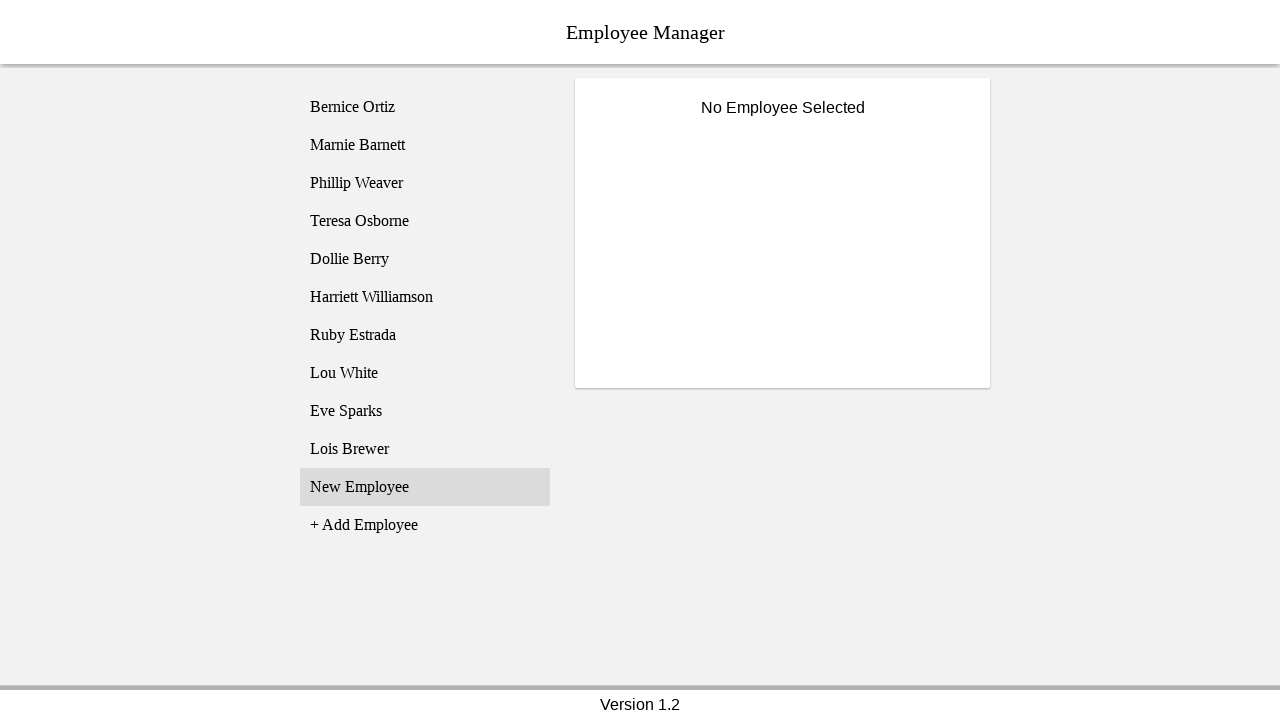

Selected newly created employee (employee11) from list at (425, 487) on li[name="employee11"]
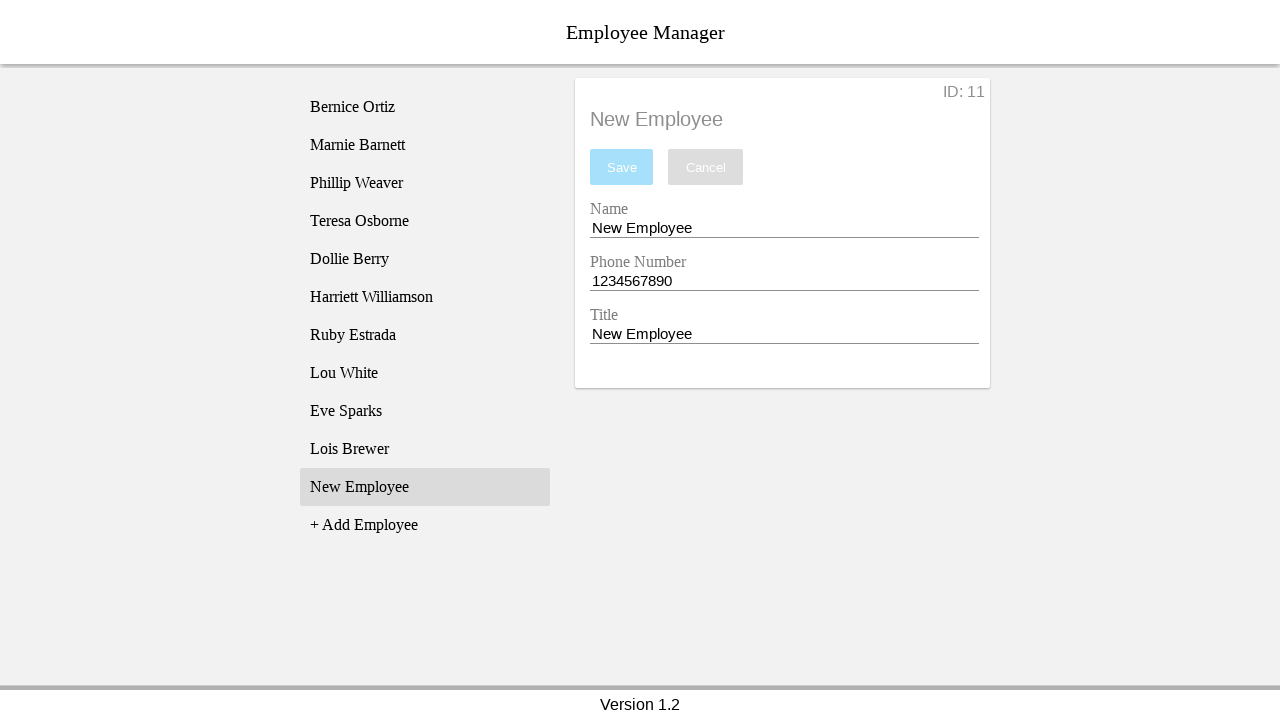

Clicked name input field at (784, 228) on input[name="nameEntry"]
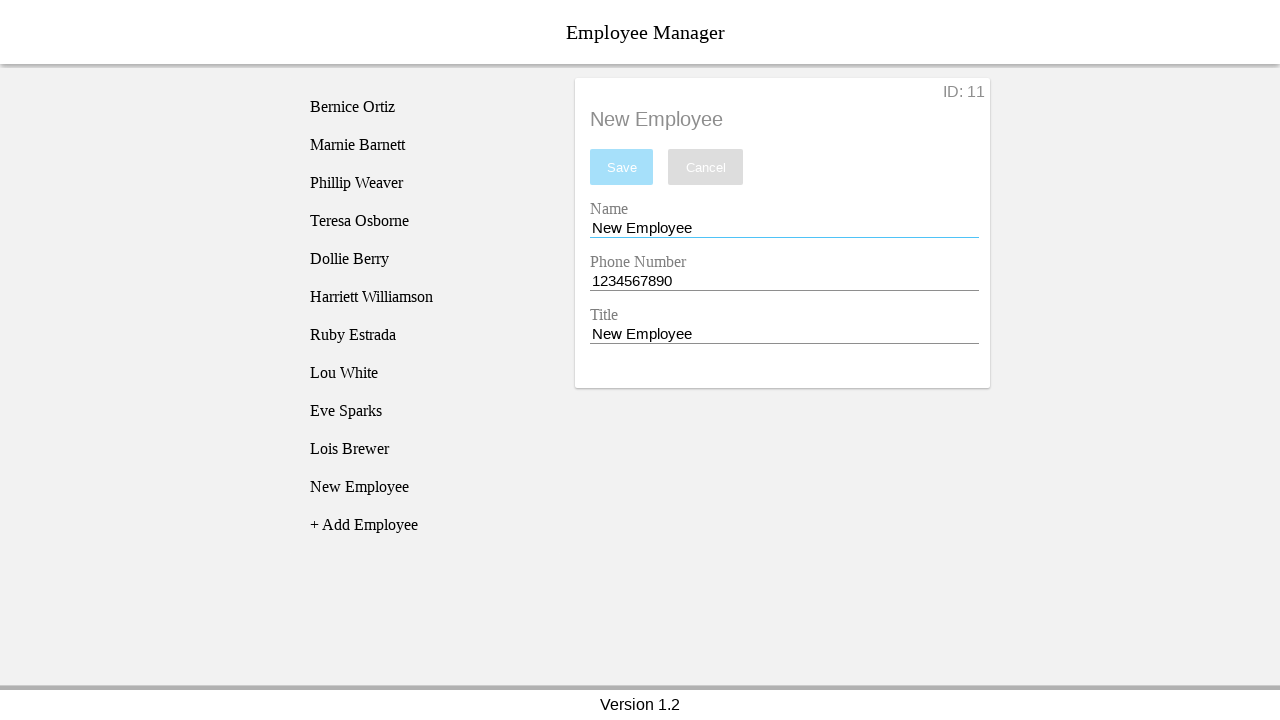

Filled name field with 'Sarah Johnson' on input[name="nameEntry"]
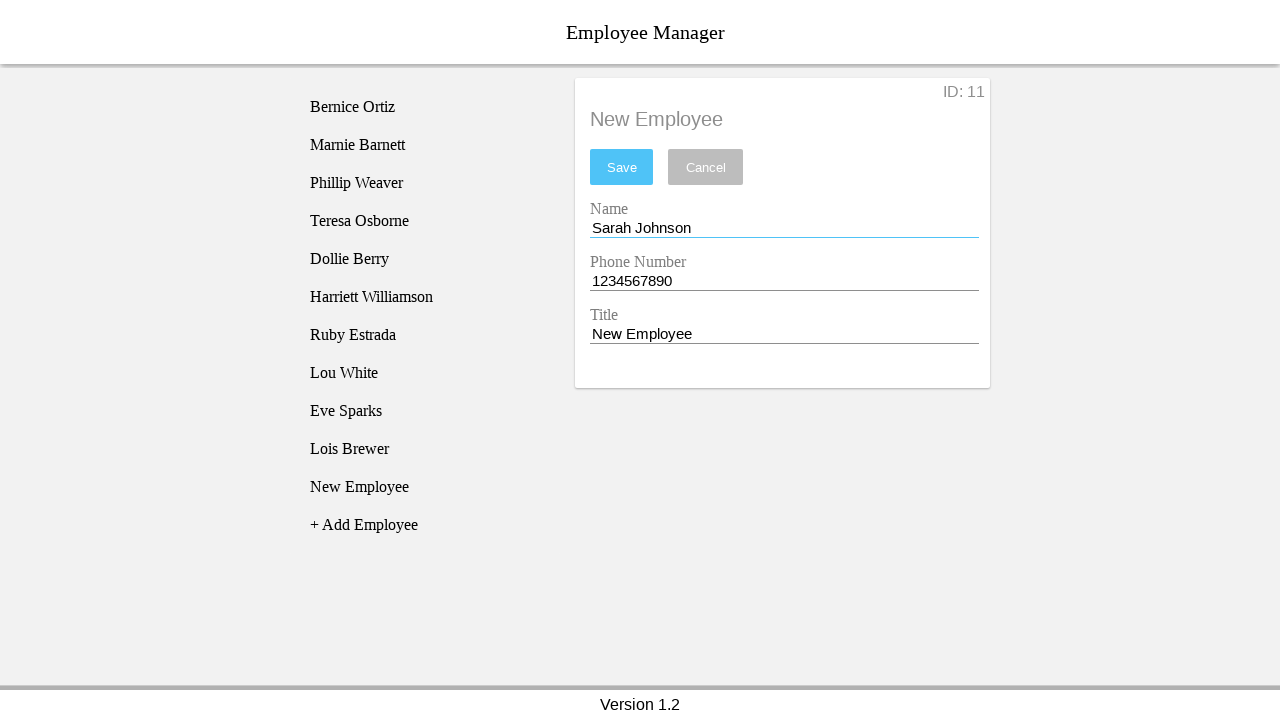

Clicked phone number input field at (784, 281) on input[name="phoneEntry"]
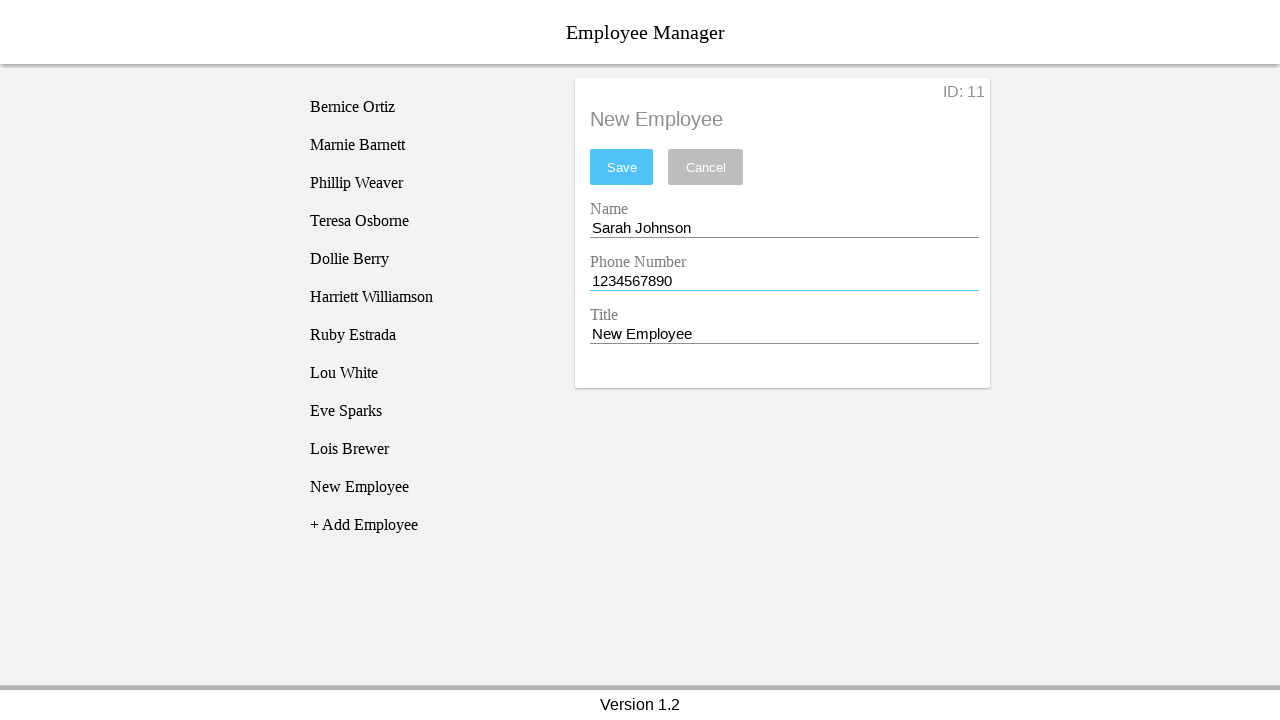

Filled phone number field with '555-867-5309' on input[name="phoneEntry"]
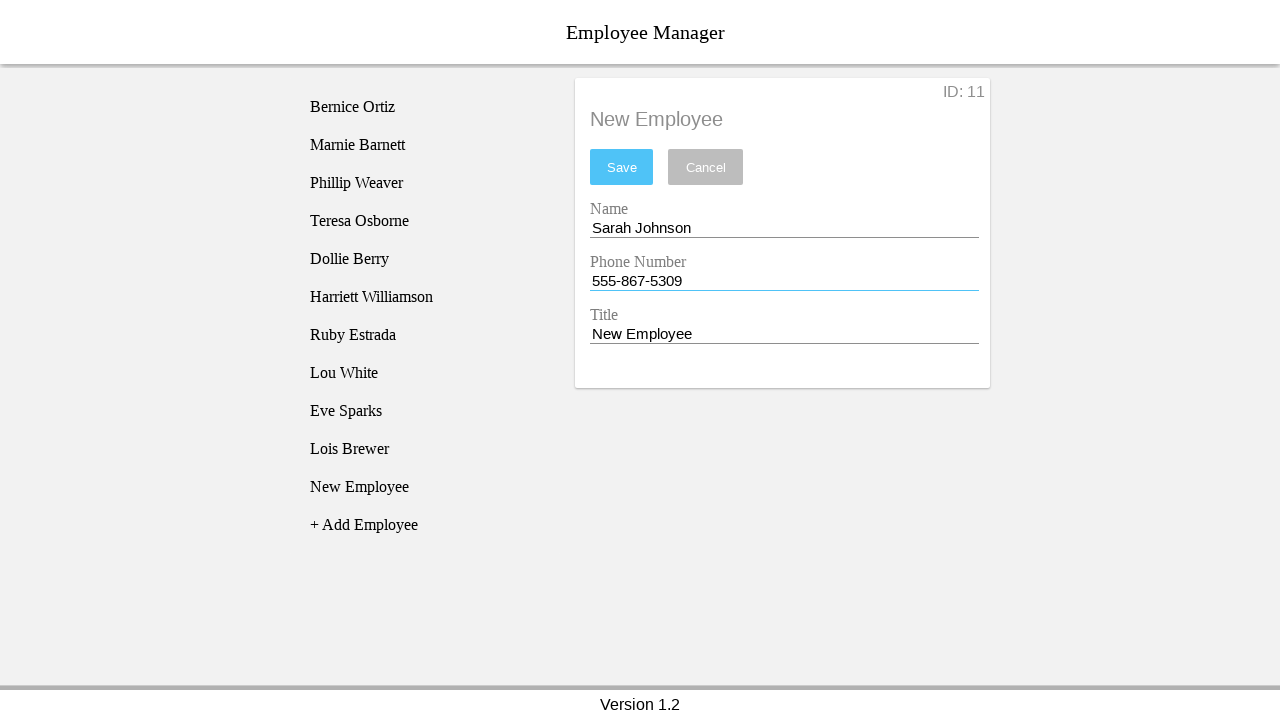

Clicked job title input field at (784, 334) on input[name="titleEntry"]
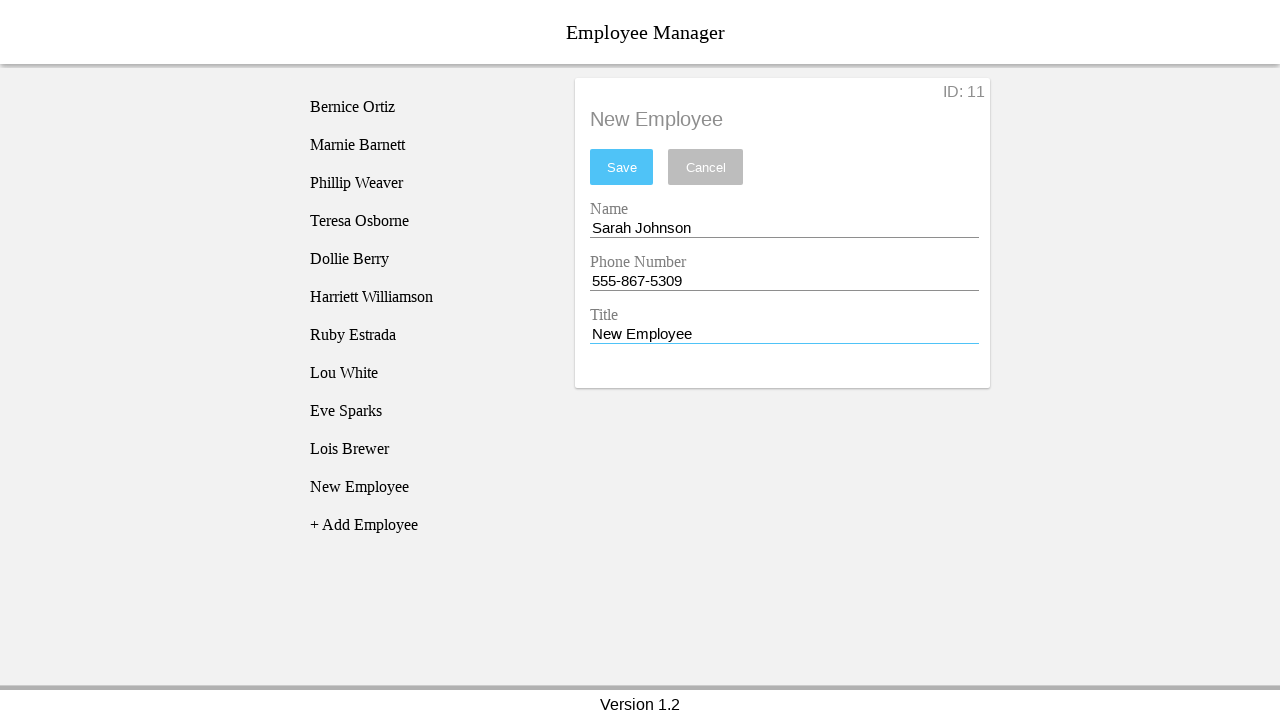

Filled job title field with 'Software Engineer' on input[name="titleEntry"]
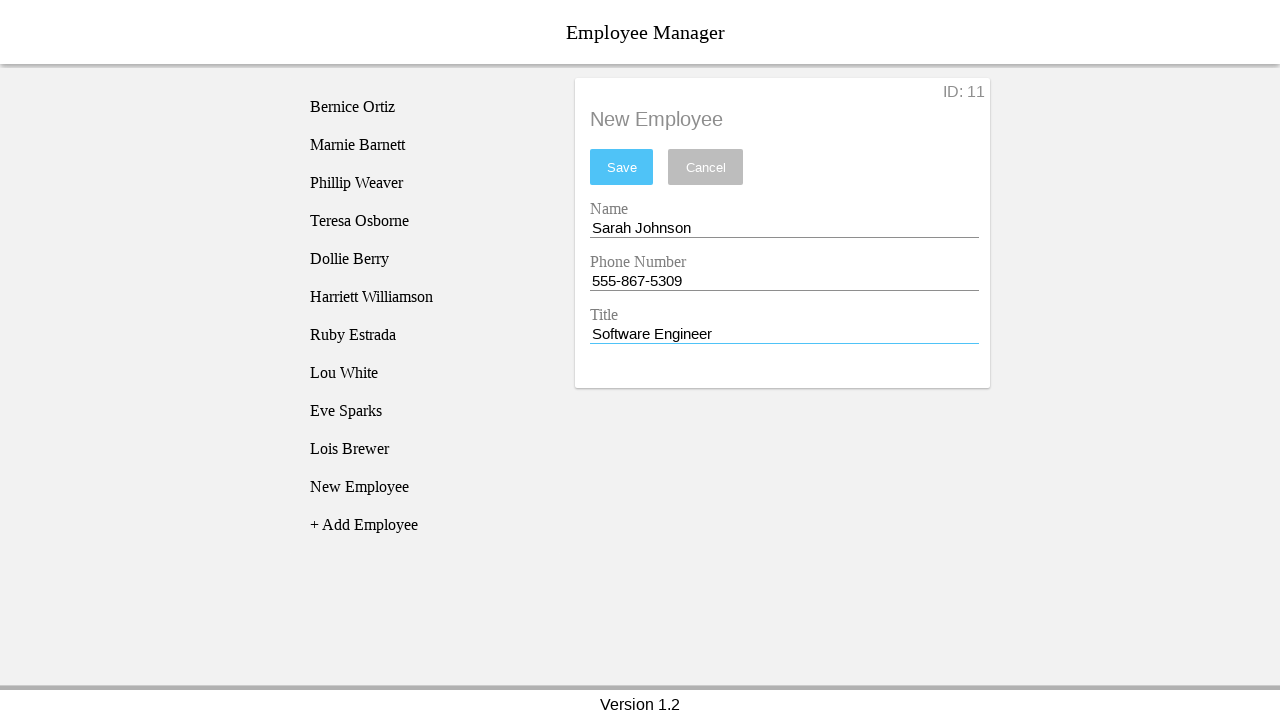

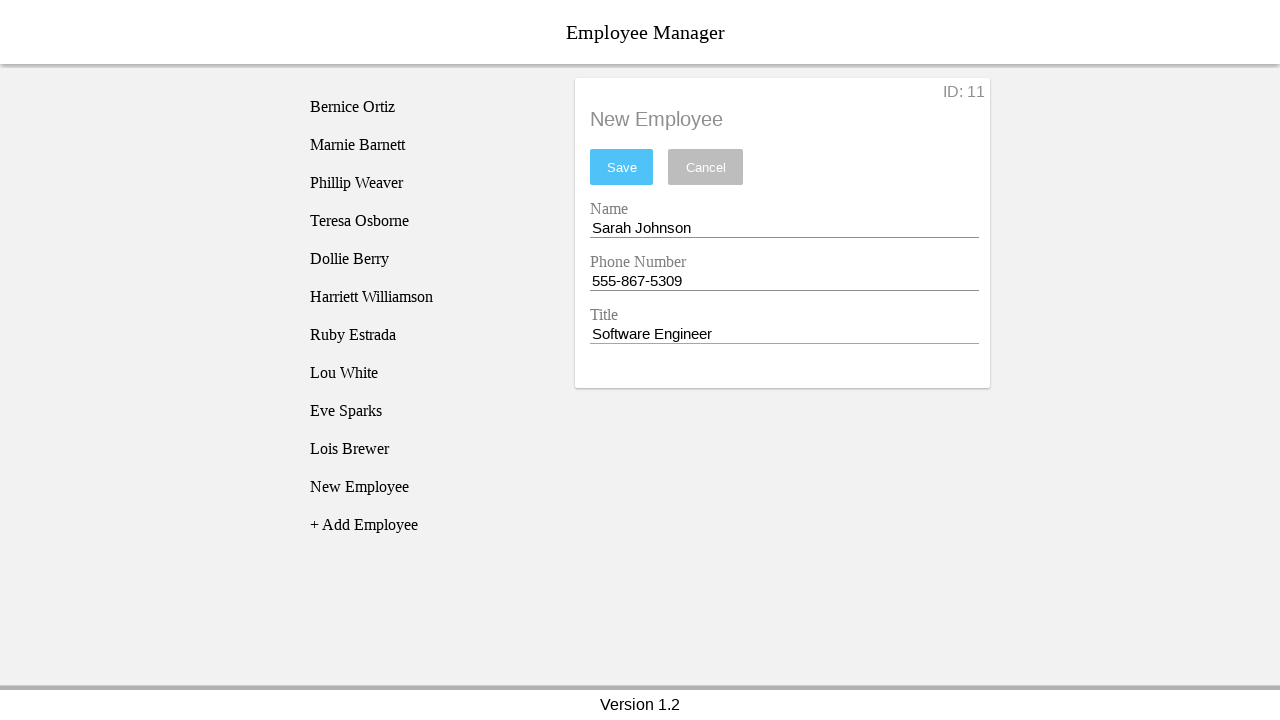